Tests calendar date picker functionality by selecting a specific date (June 25, 2027) through year, month, and day navigation, then verifies the selected date values

Starting URL: https://rahulshettyacademy.com/seleniumPractise/#/offers

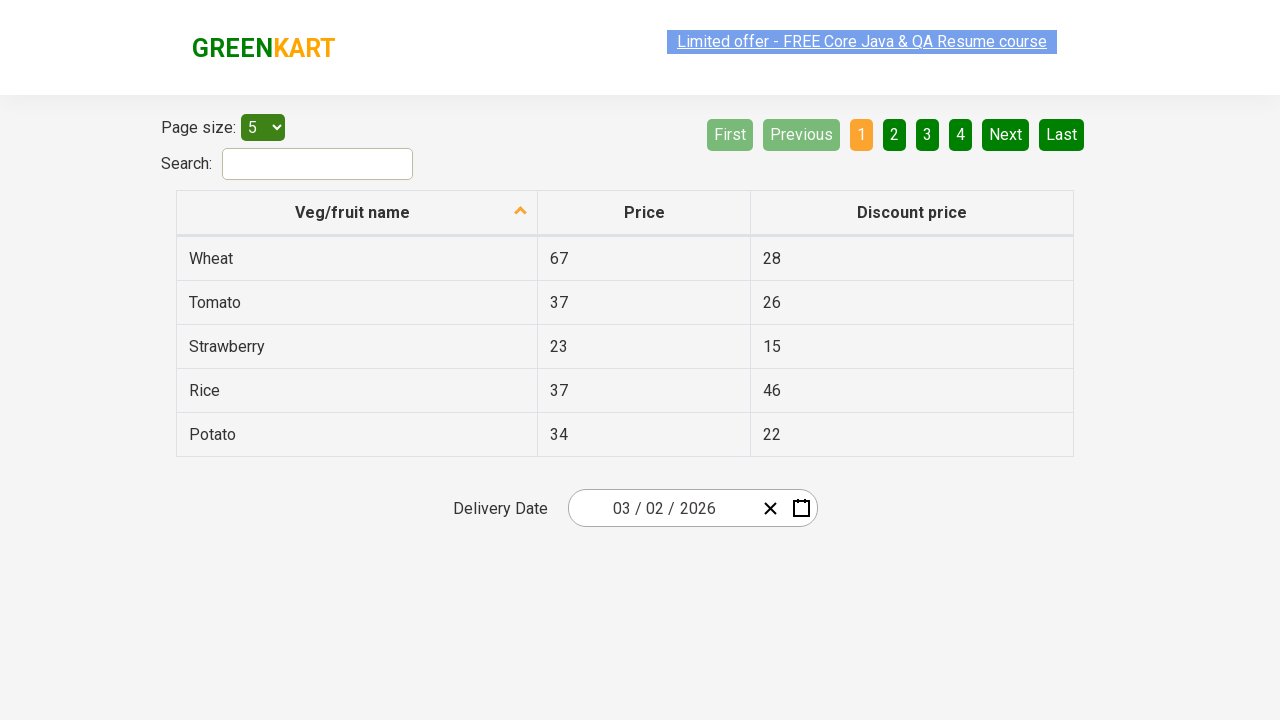

Clicked on date picker wrapper to open calendar at (692, 508) on .react-date-picker__wrapper
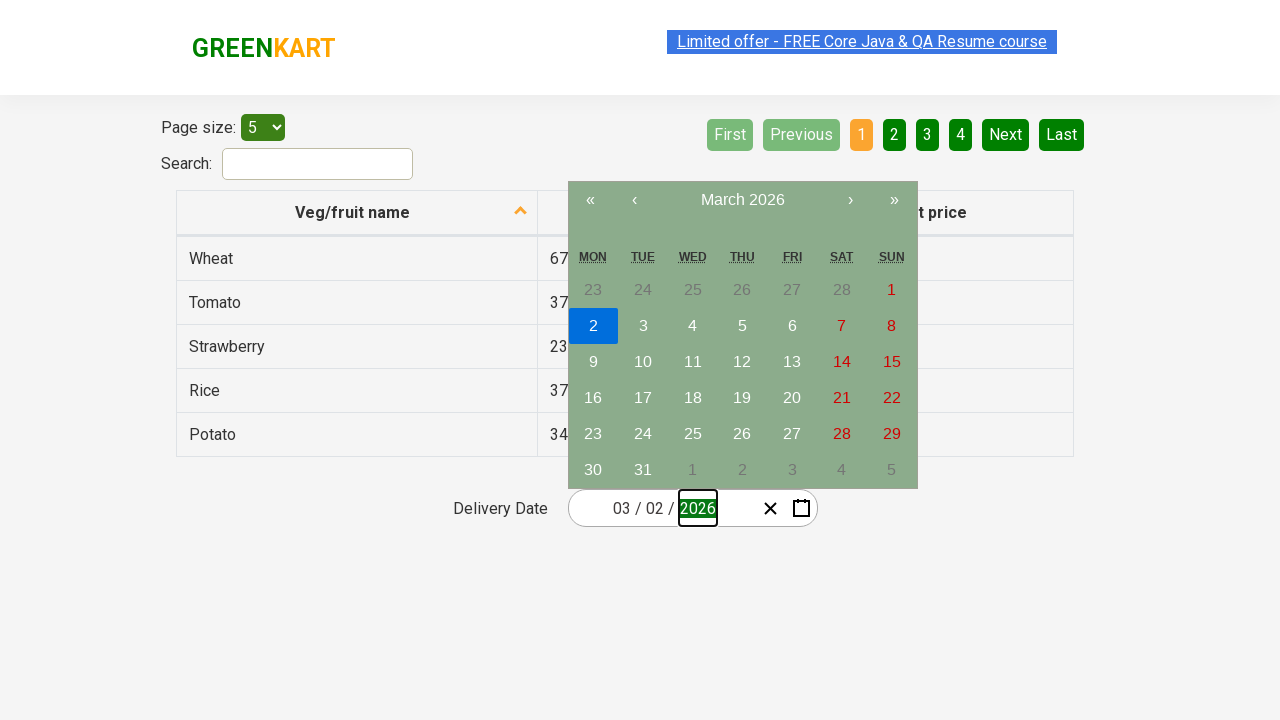

Clicked navigation label first time to navigate to decade view at (742, 200) on .react-calendar__navigation__label
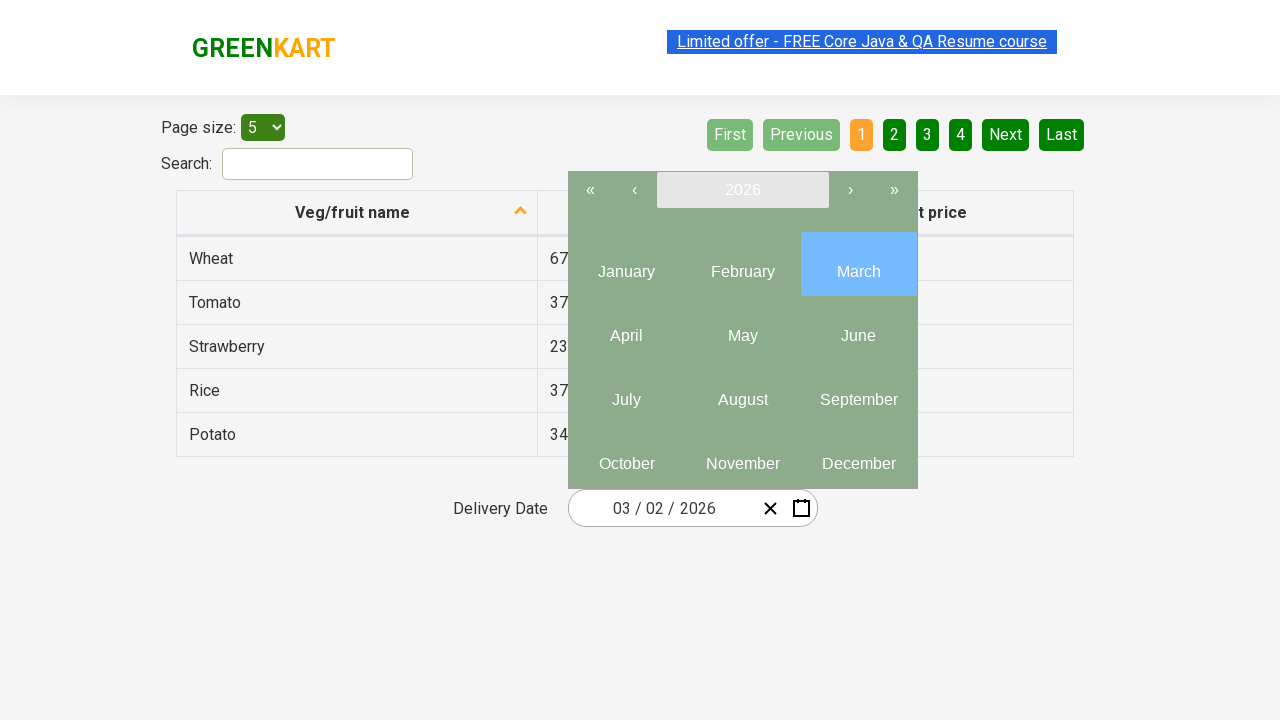

Clicked navigation label second time to navigate to year selection view at (742, 190) on .react-calendar__navigation__label
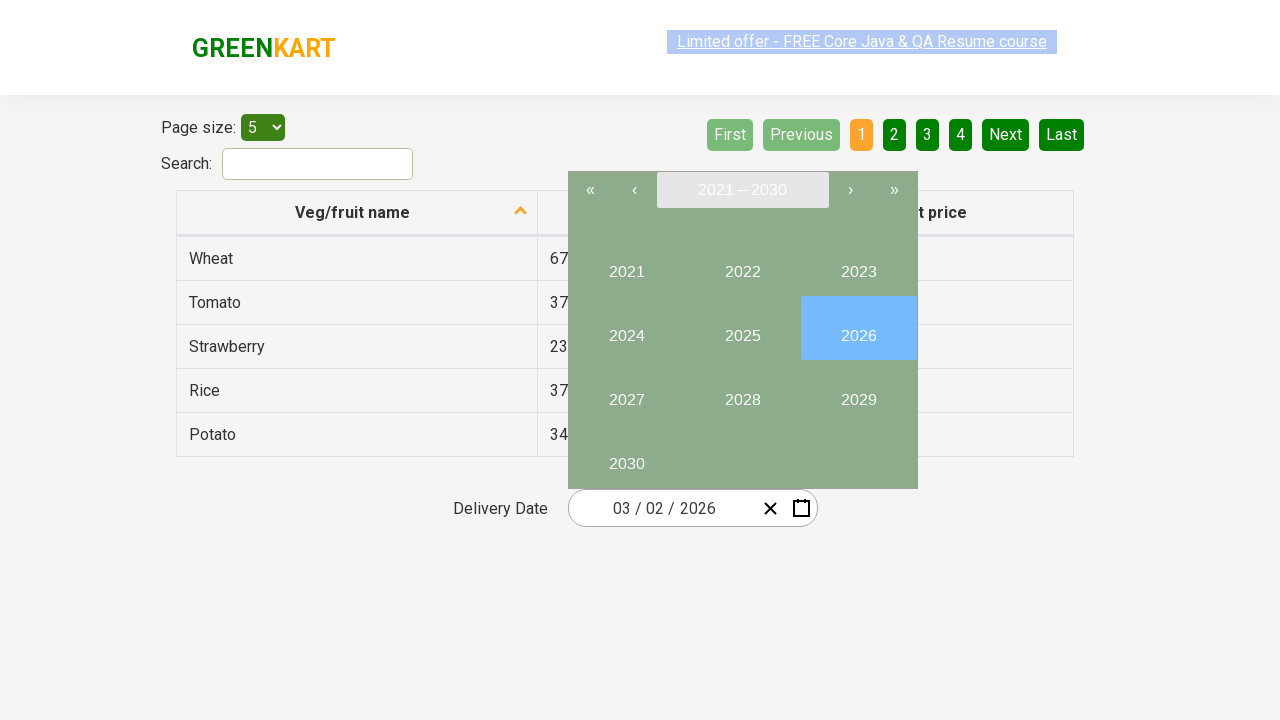

Selected year 2027 at (626, 392) on //button[text()='2027']
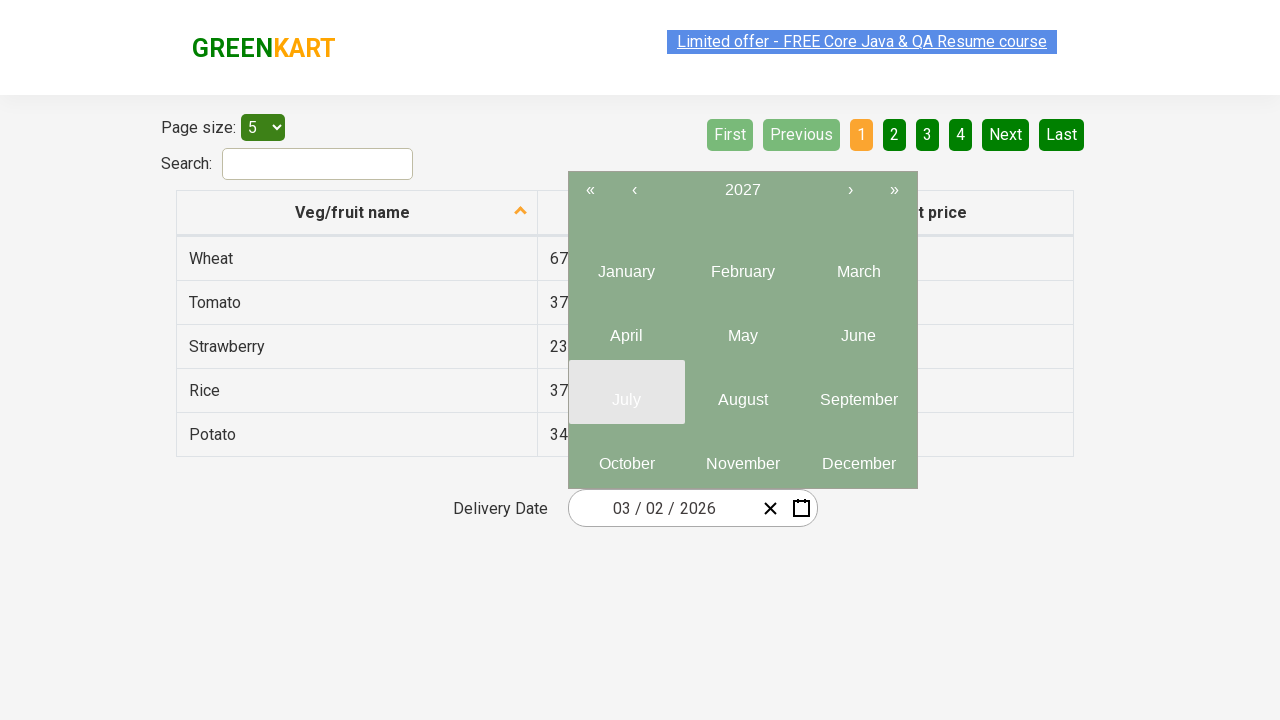

Selected month 6 (June) at (858, 328) on .react-calendar__year-view__months__month >> nth=5
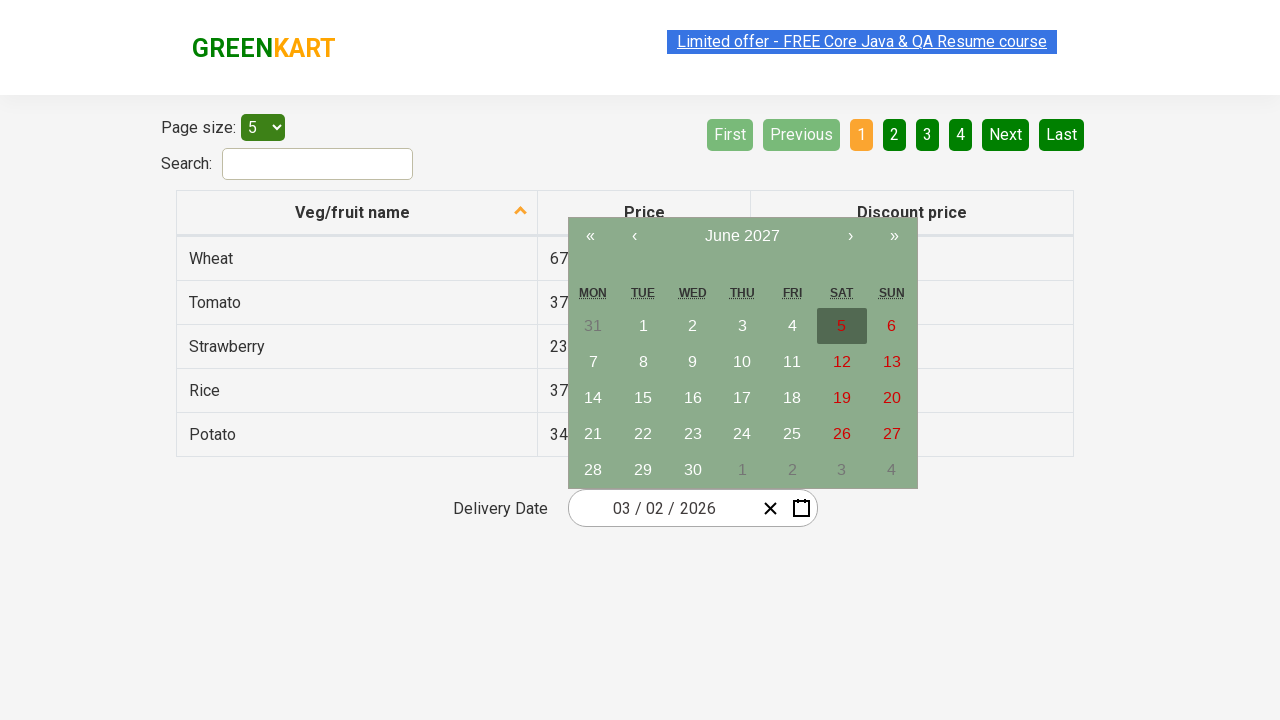

Selected day 25 at (792, 434) on //abbr[text()='25']
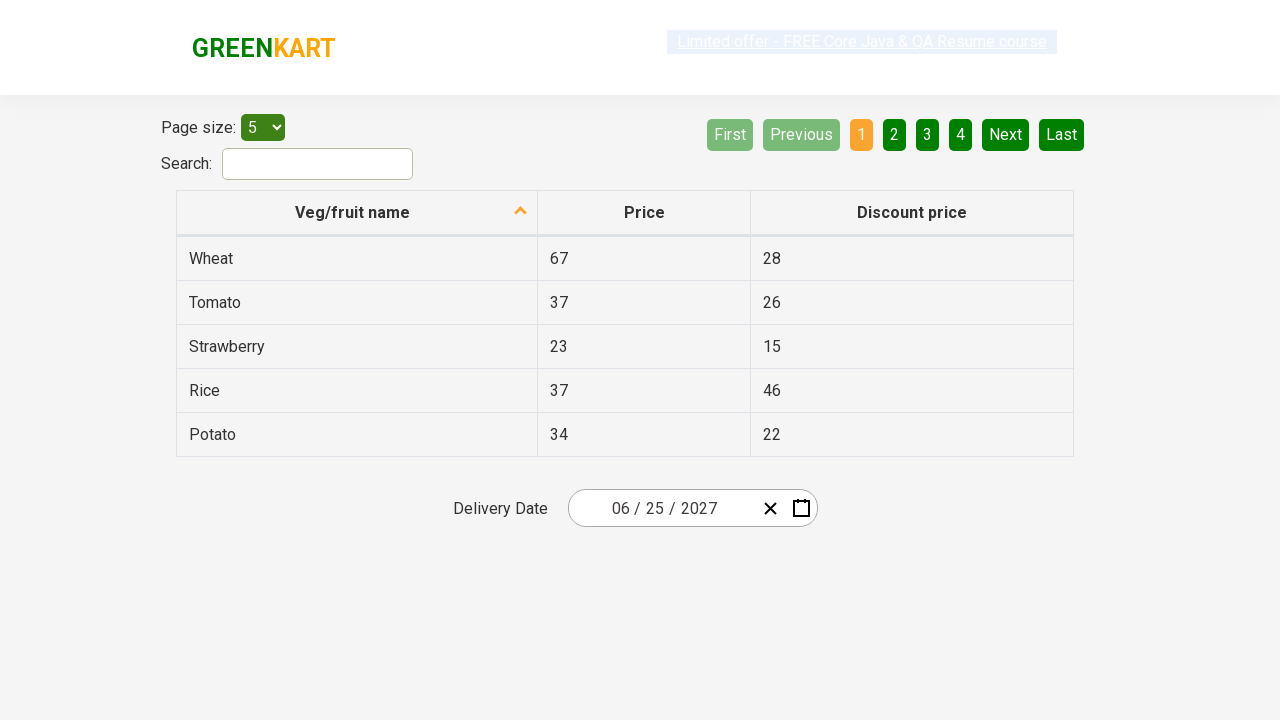

Date input fields loaded and calendar closed
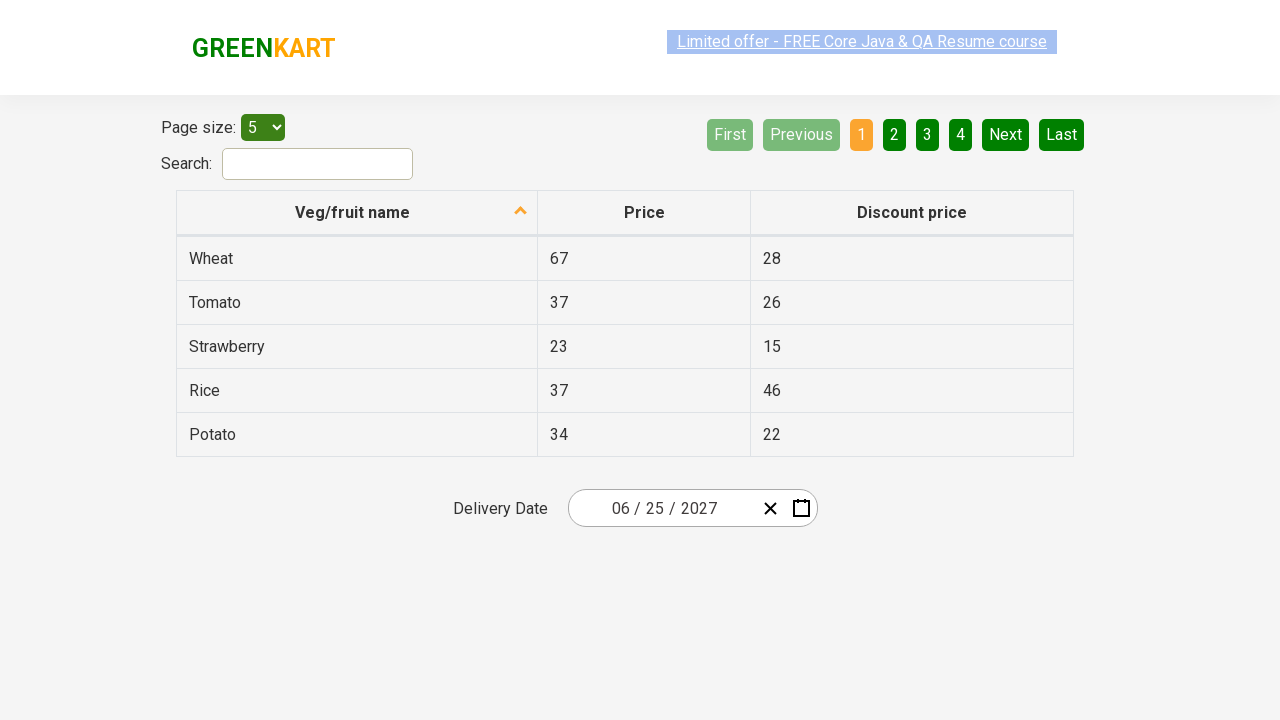

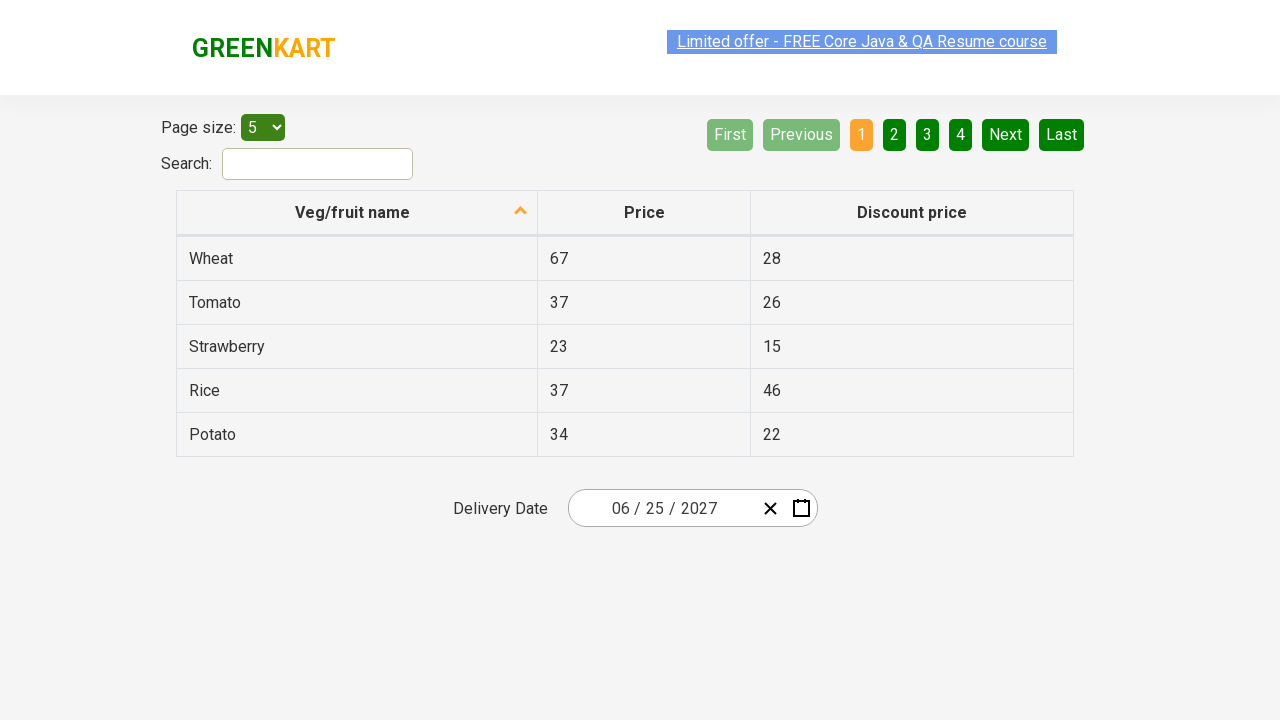